Tests JavaScript alert acceptance by clicking the first button, accepting the alert, and verifying the result message

Starting URL: https://the-internet.herokuapp.com/javascript_alerts

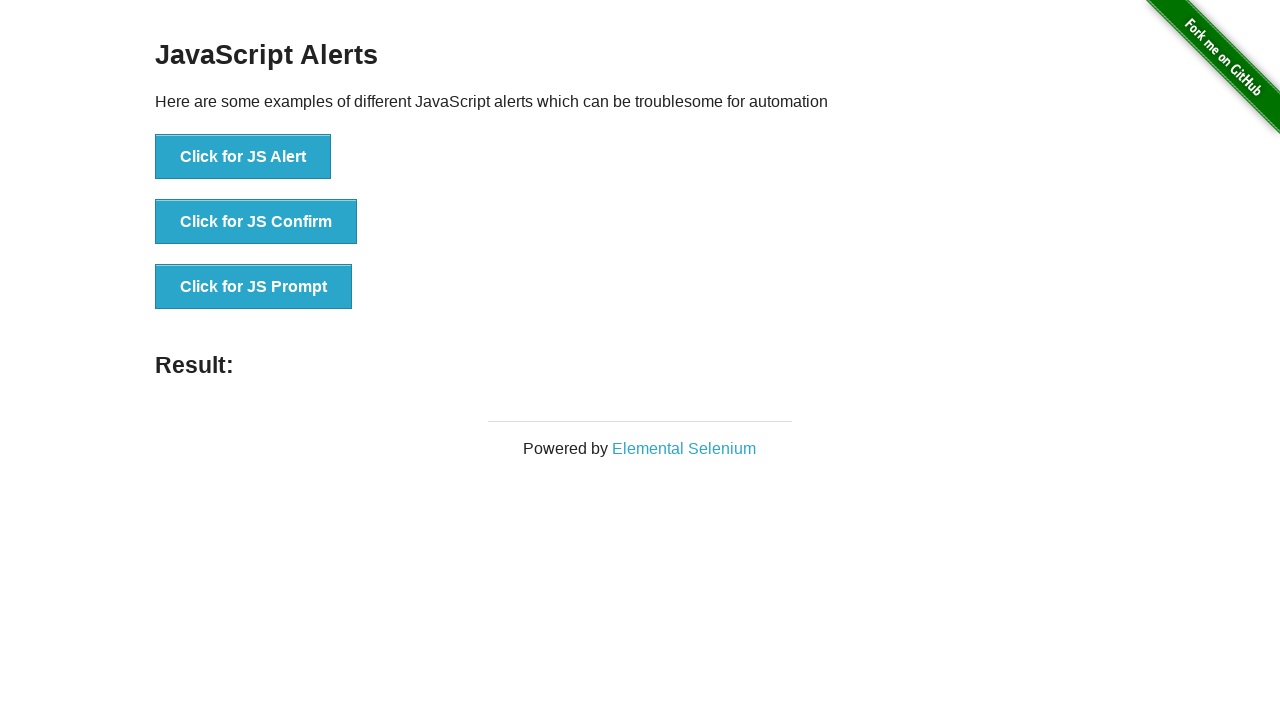

Clicked the first button to trigger JavaScript alert at (243, 157) on button[onclick='jsAlert()']
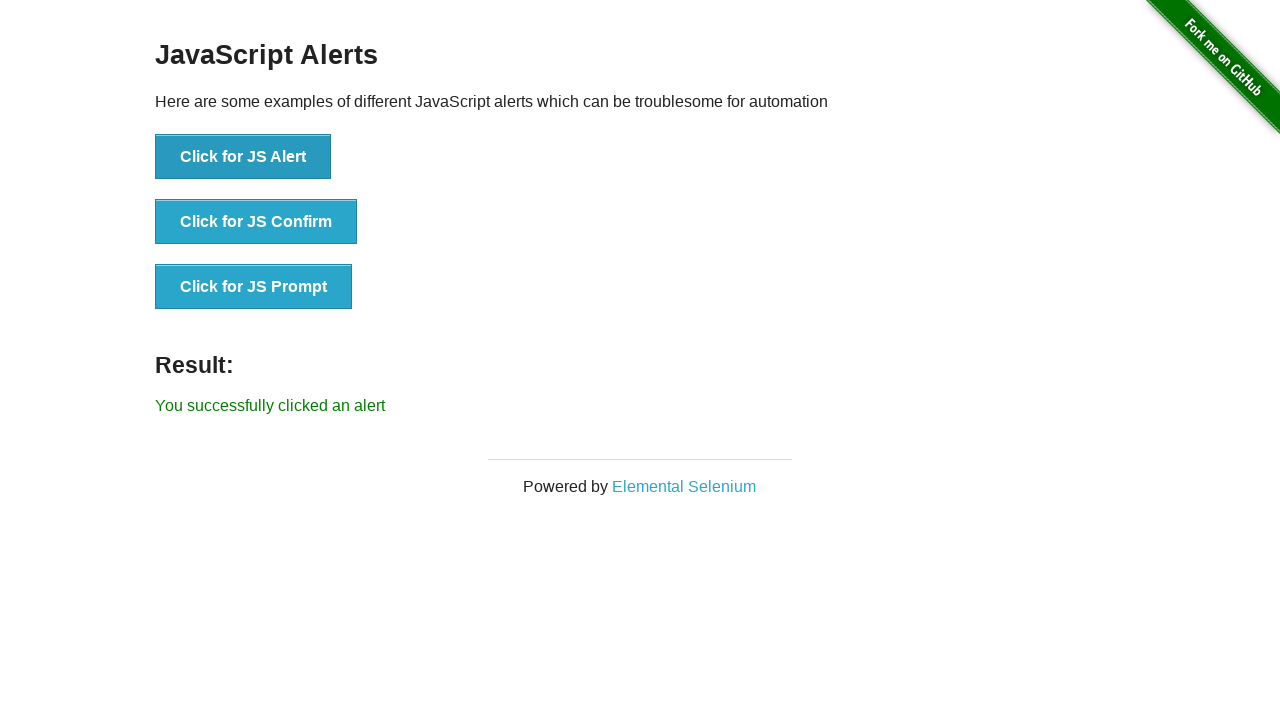

Set up dialog handler to accept alerts
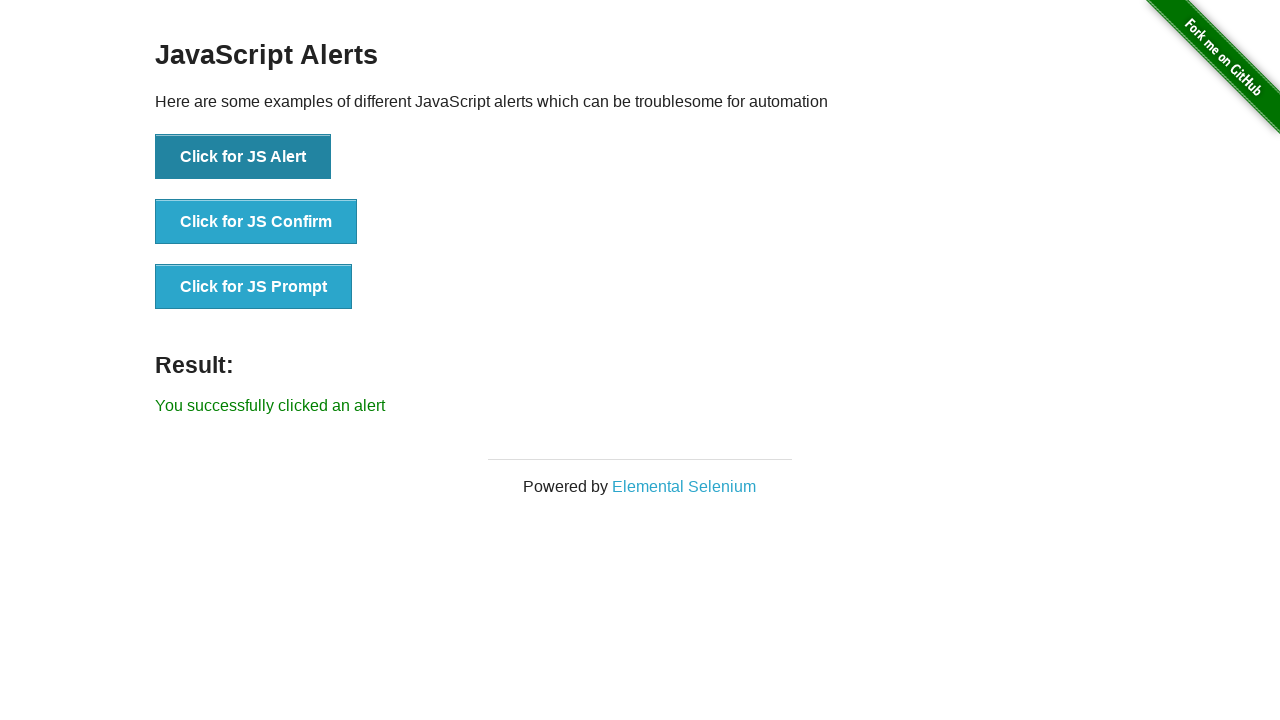

Clicked button to trigger alert and accepted it at (243, 157) on button[onclick='jsAlert()']
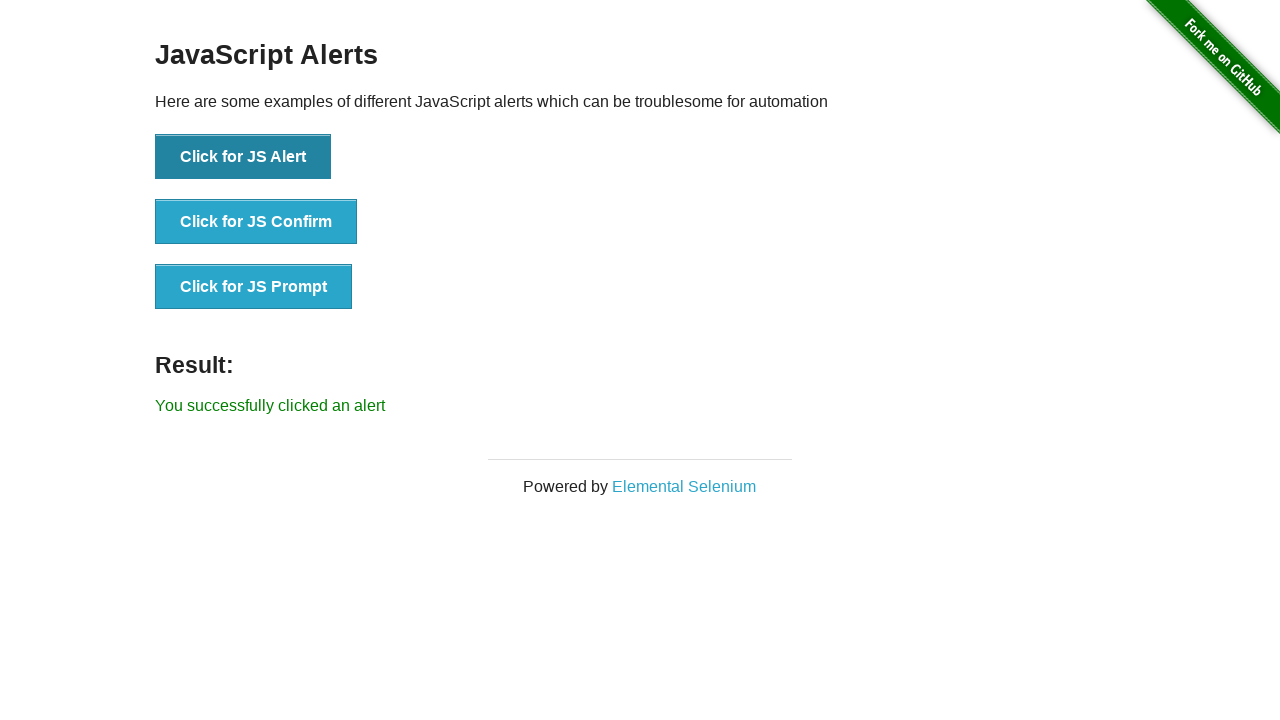

Result message element loaded
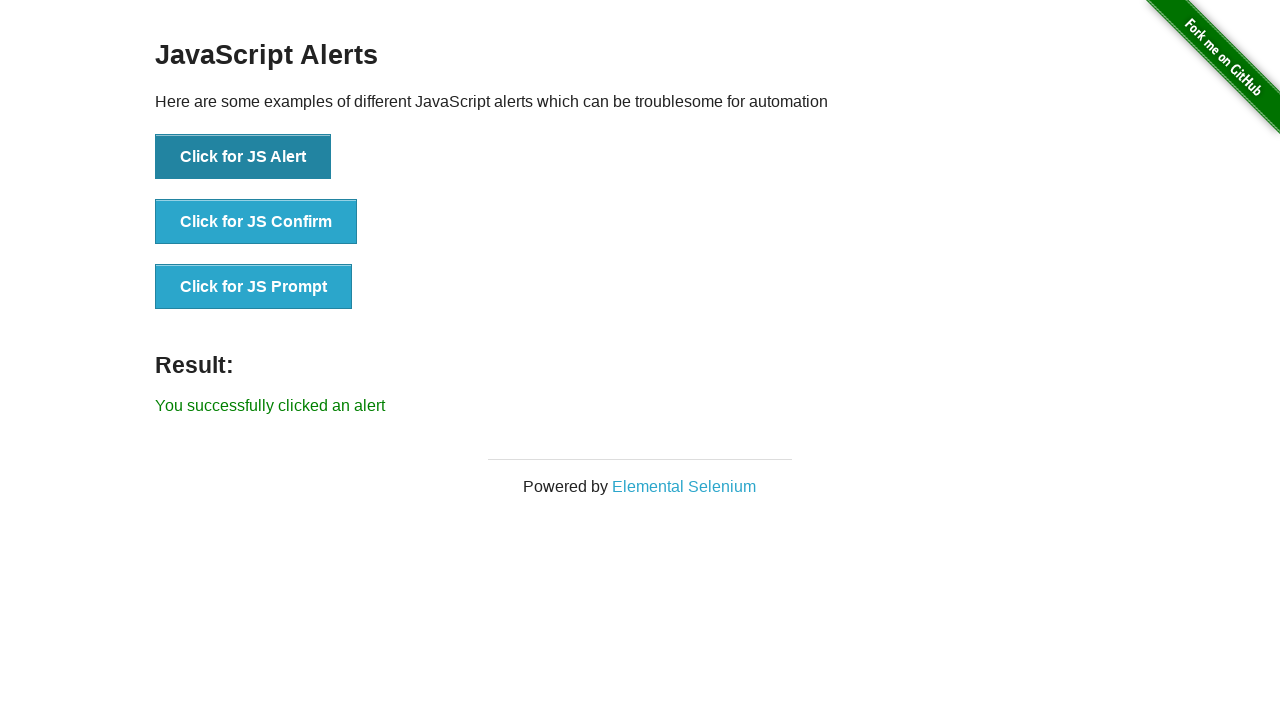

Retrieved result message text
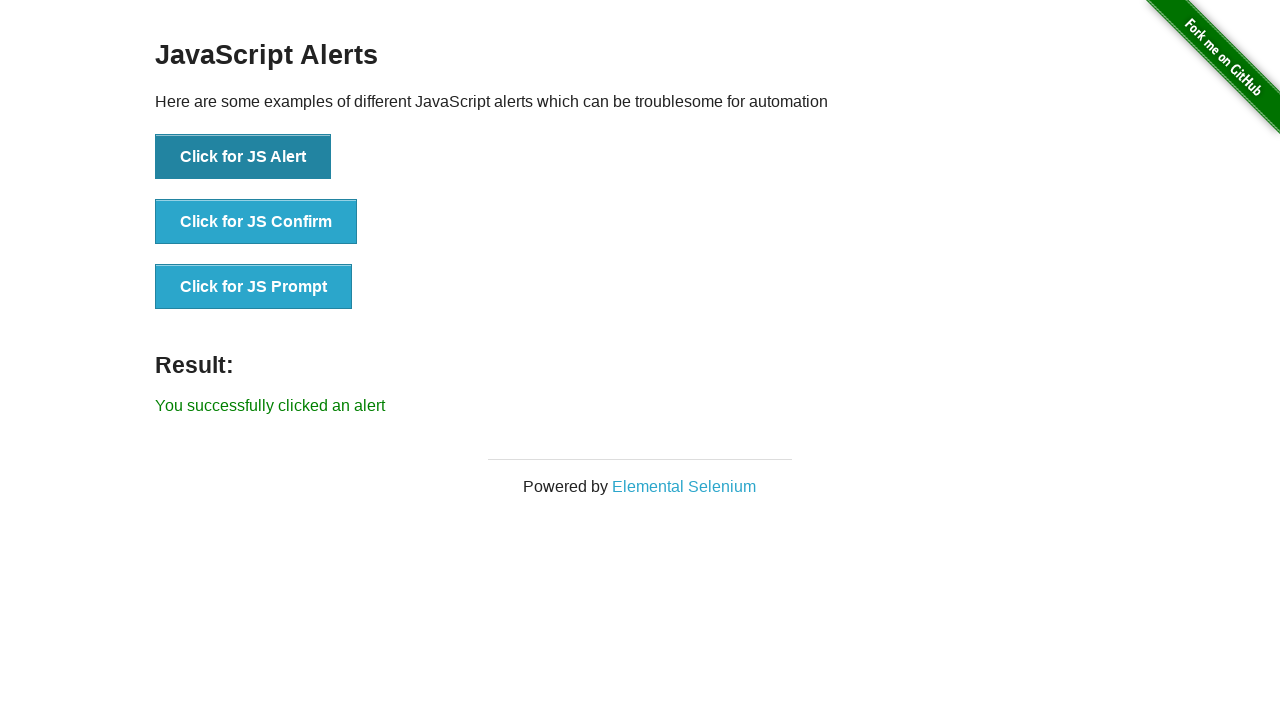

Verified result message matches expected text
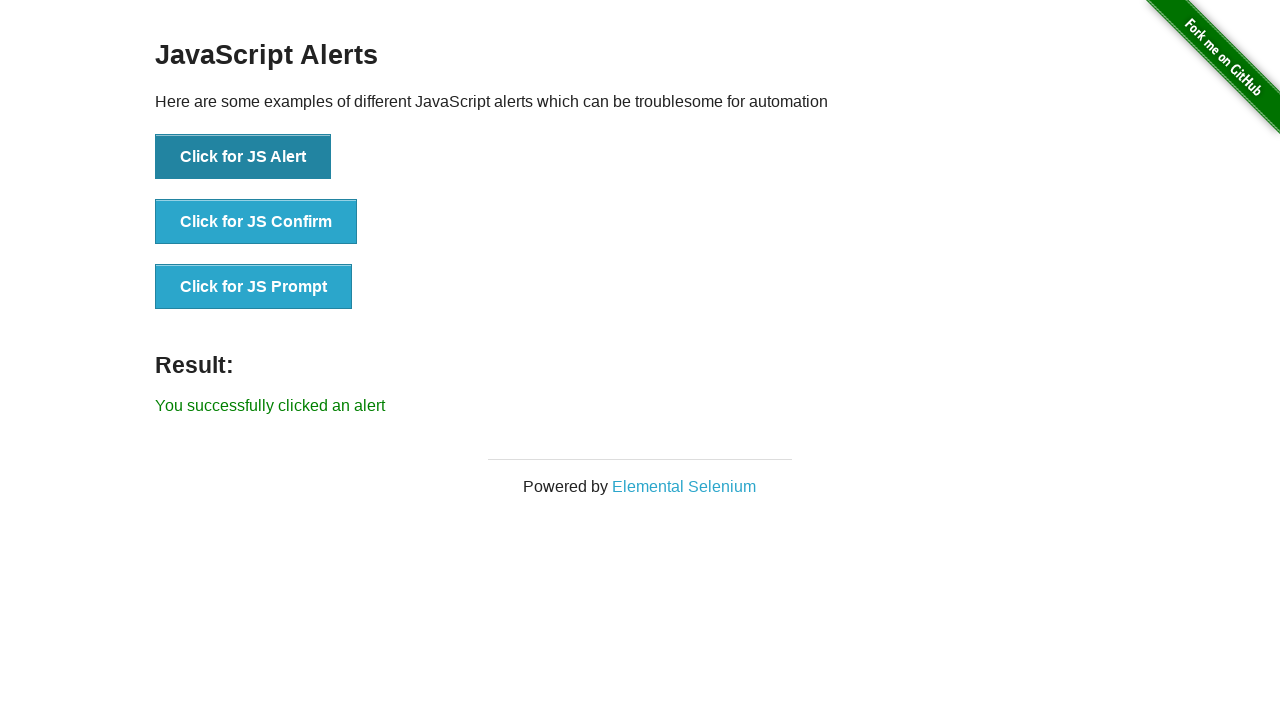

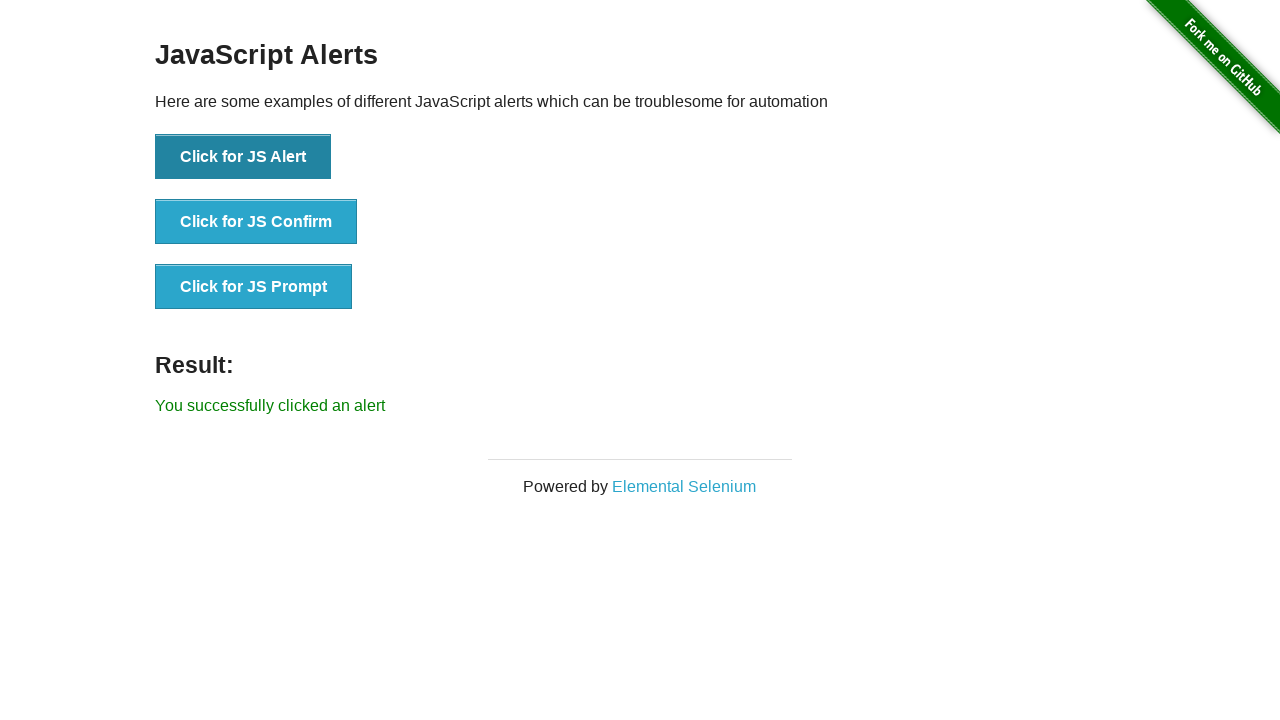